Tests unmarking todo items as complete by unchecking their checkboxes

Starting URL: https://demo.playwright.dev/todomvc

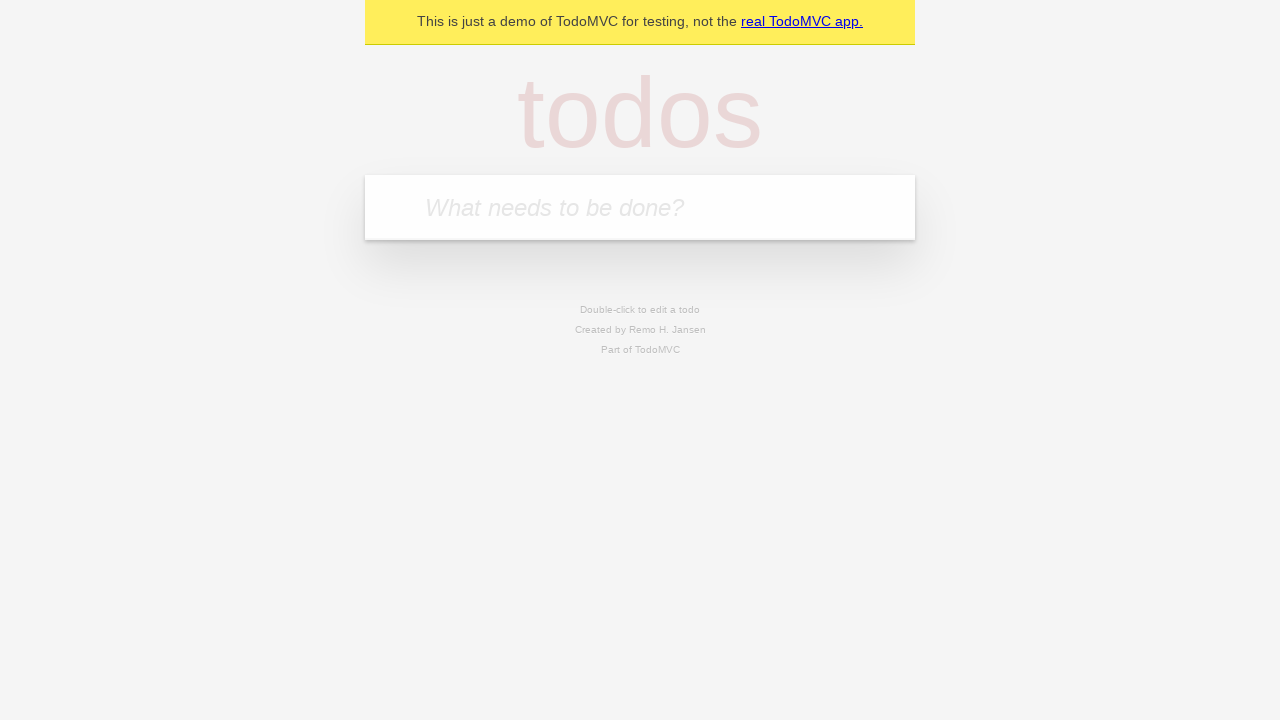

Filled todo input with 'buy some cheese' on internal:attr=[placeholder="What needs to be done?"i]
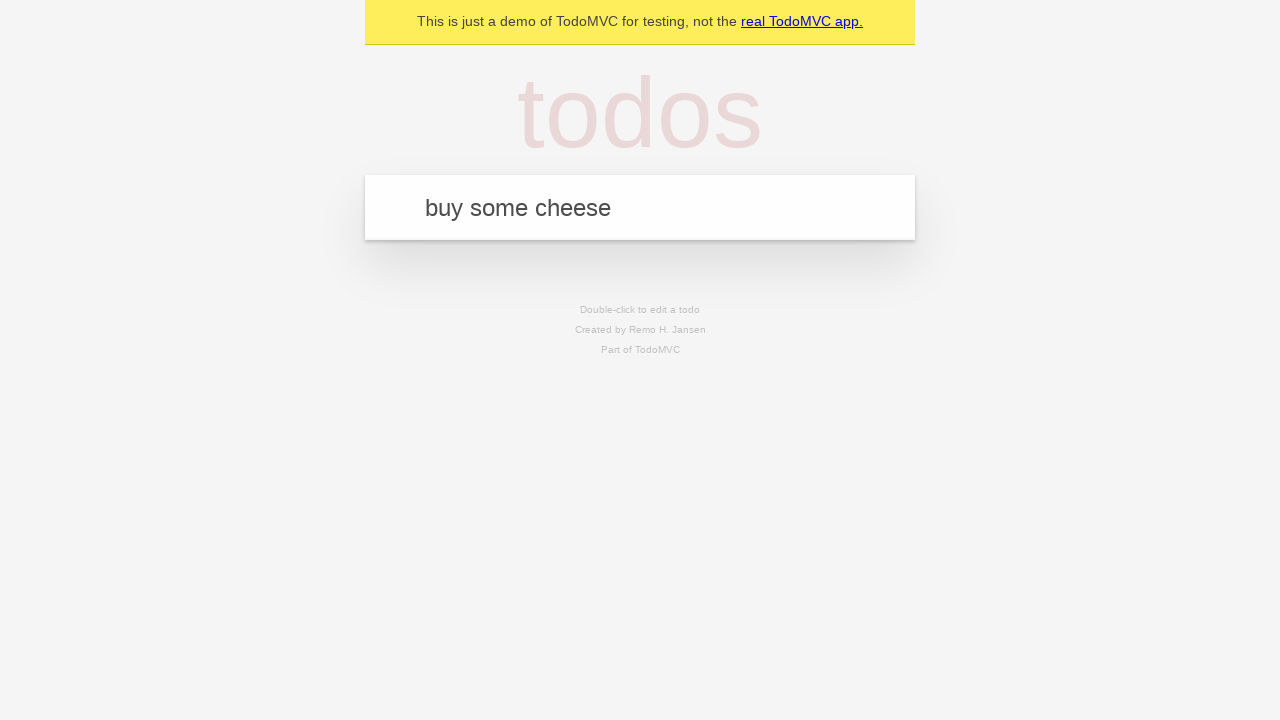

Pressed Enter to add todo item 'buy some cheese' on internal:attr=[placeholder="What needs to be done?"i]
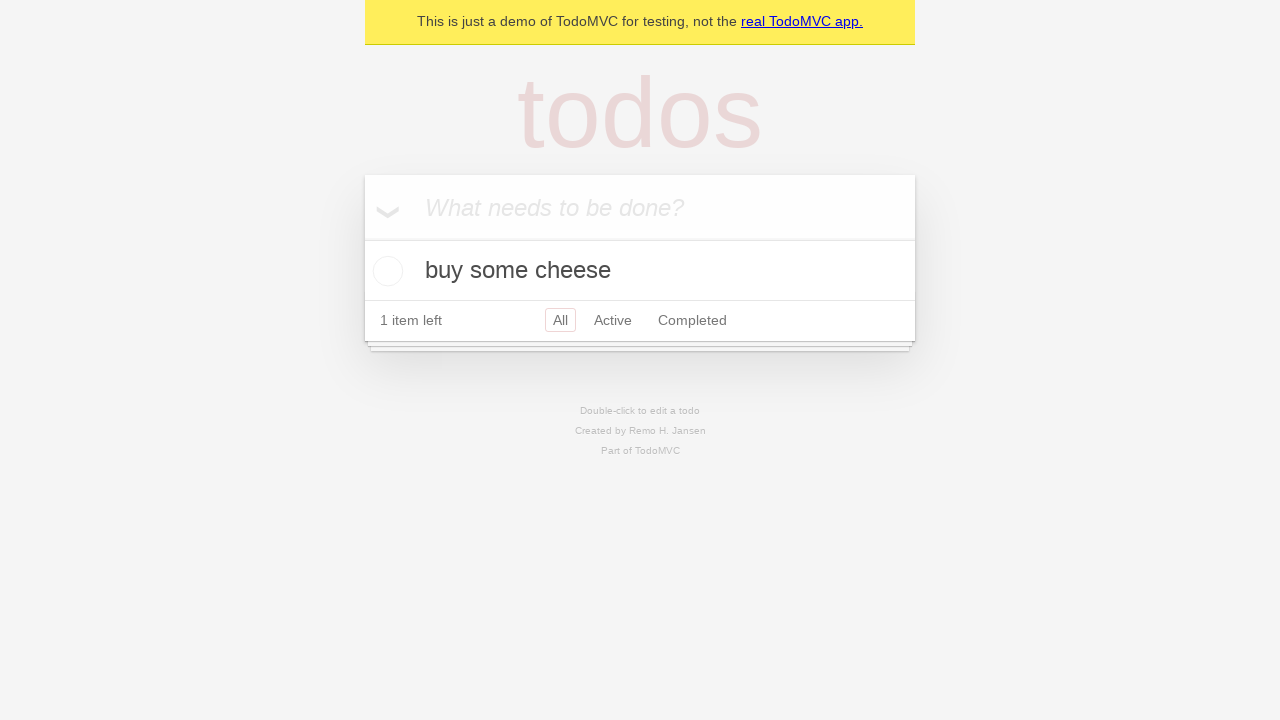

Filled todo input with 'feed the cat' on internal:attr=[placeholder="What needs to be done?"i]
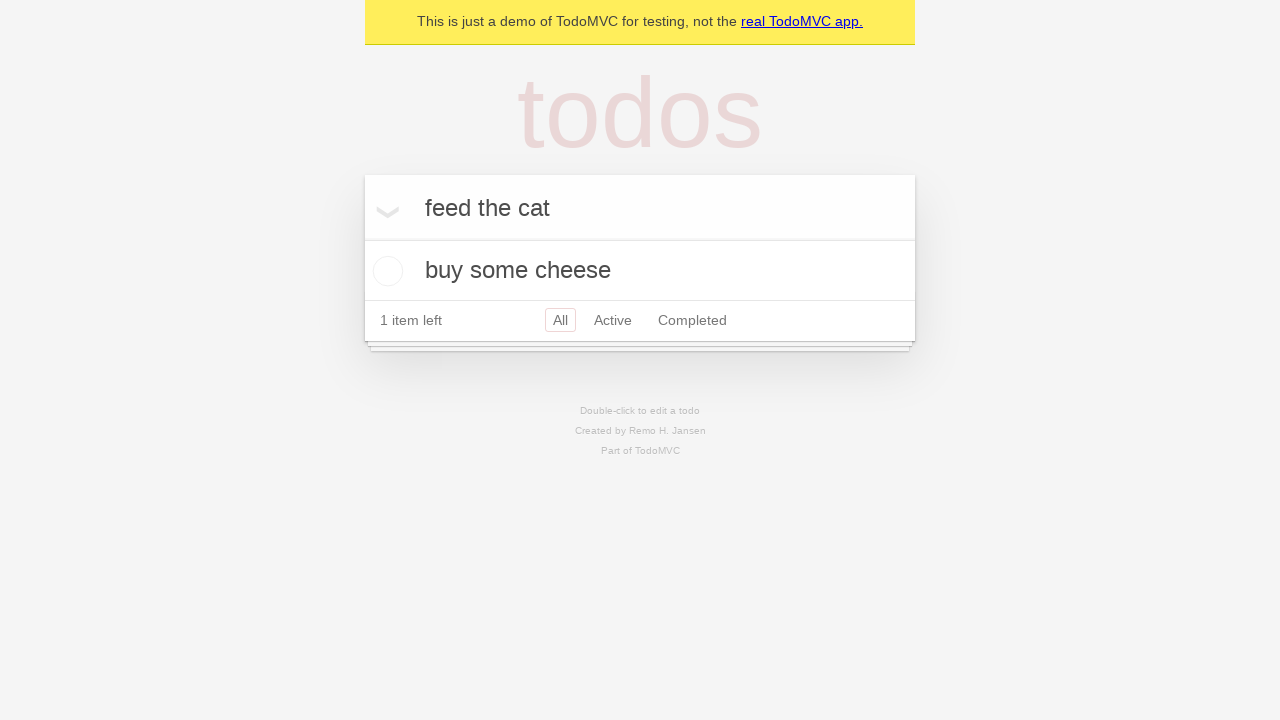

Pressed Enter to add todo item 'feed the cat' on internal:attr=[placeholder="What needs to be done?"i]
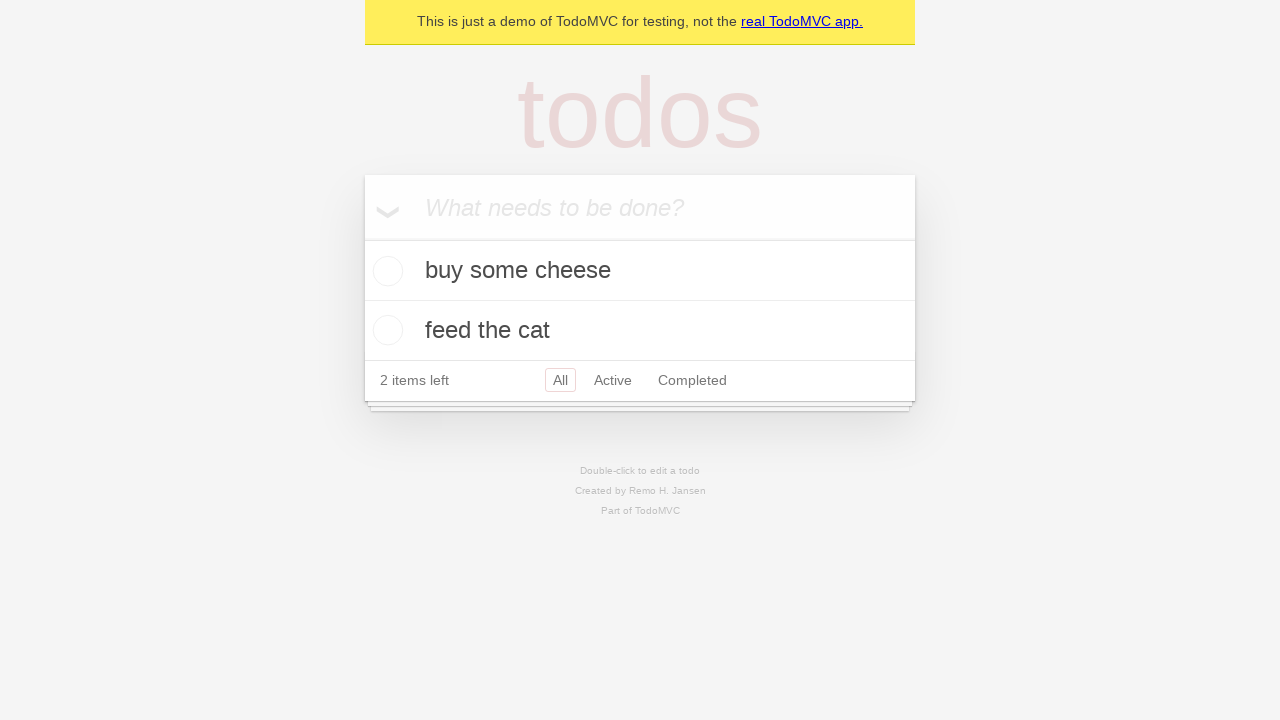

Checked the first todo item as complete at (385, 271) on [data-testid='todo-item'] >> nth=0 >> internal:role=checkbox
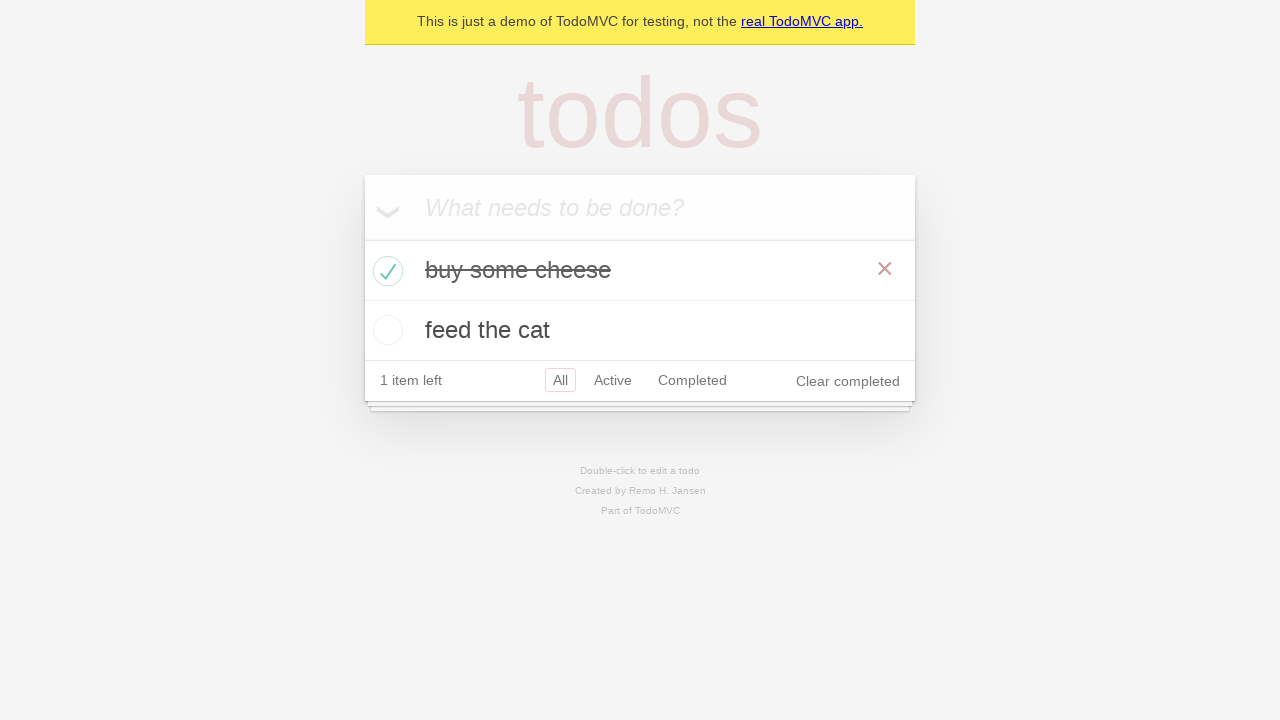

Unchecked the first todo item to mark as incomplete at (385, 271) on [data-testid='todo-item'] >> nth=0 >> internal:role=checkbox
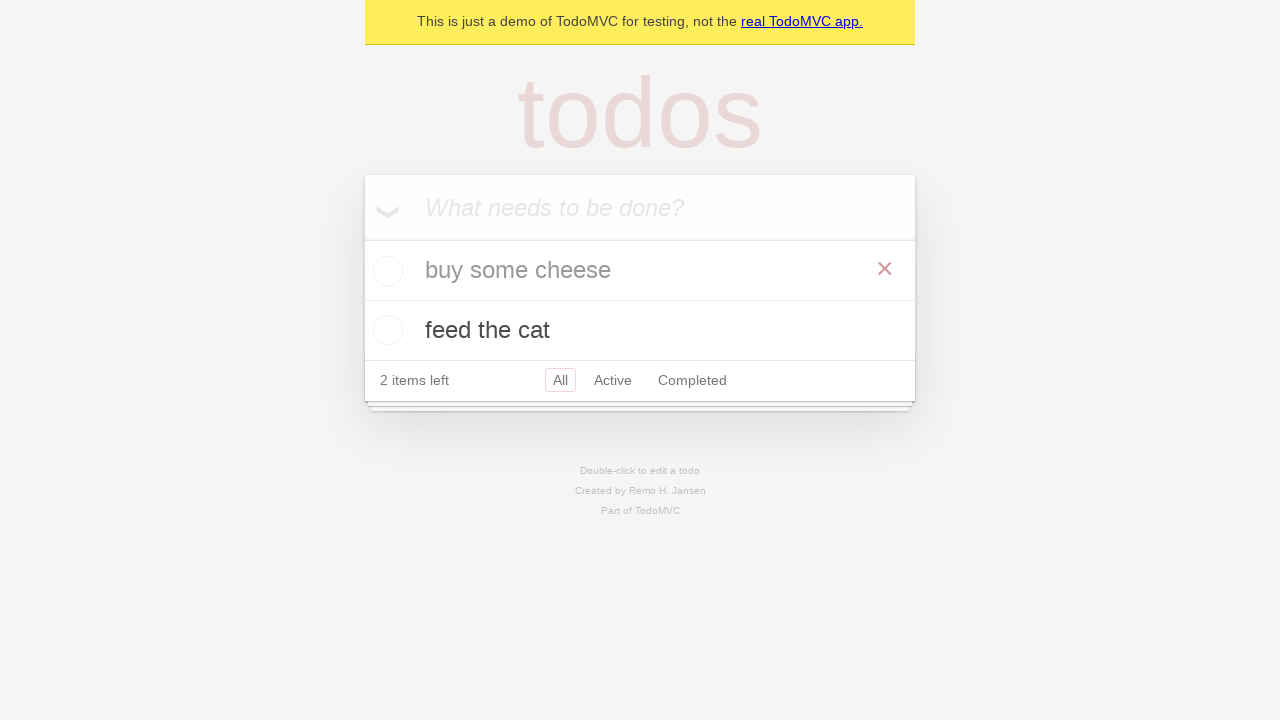

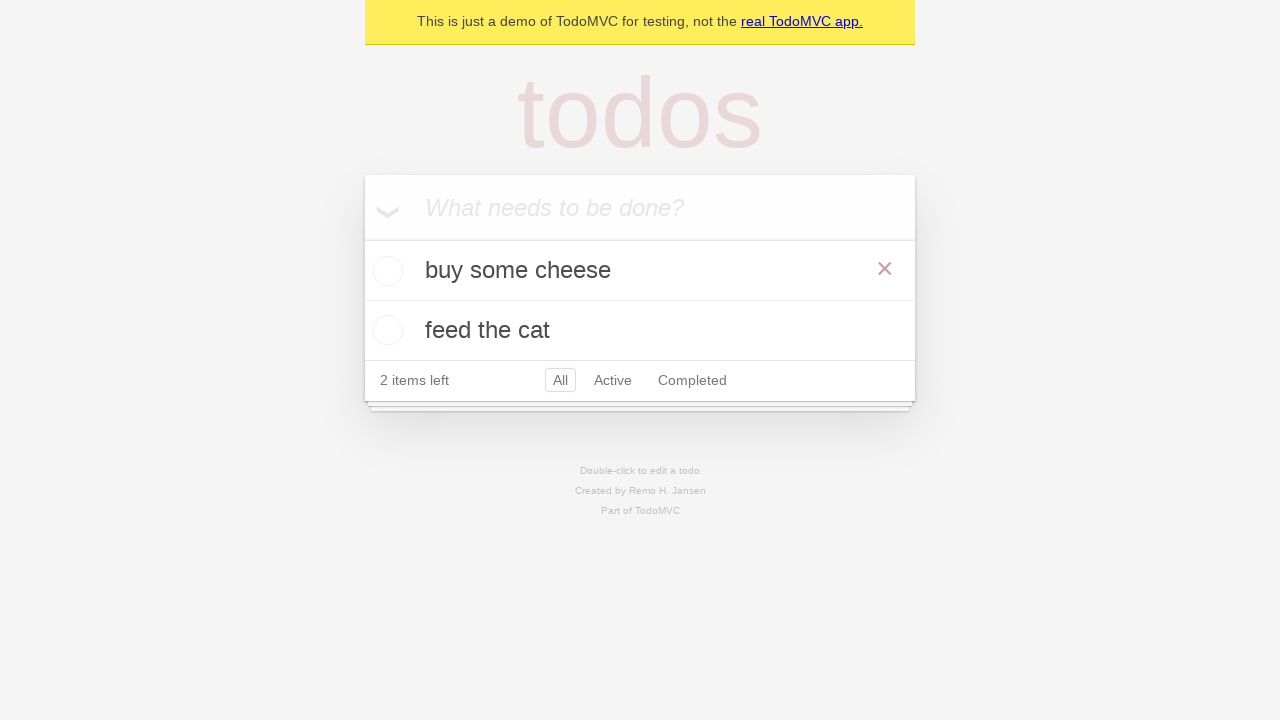